Tests adding elements by clicking the Add Element button three times and verifying that three Delete buttons are created.

Starting URL: https://the-internet.herokuapp.com/add_remove_elements/

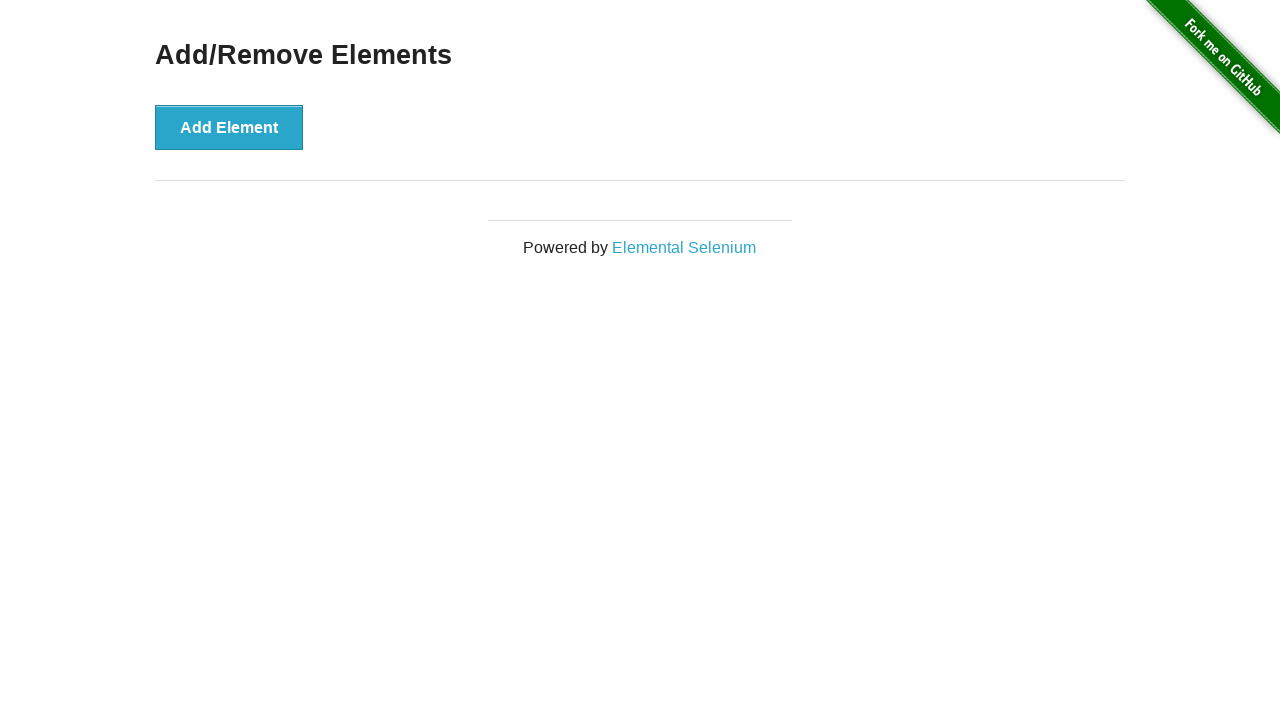

Clicked Add Element button (1st time) at (229, 127) on button:has-text('Add Element')
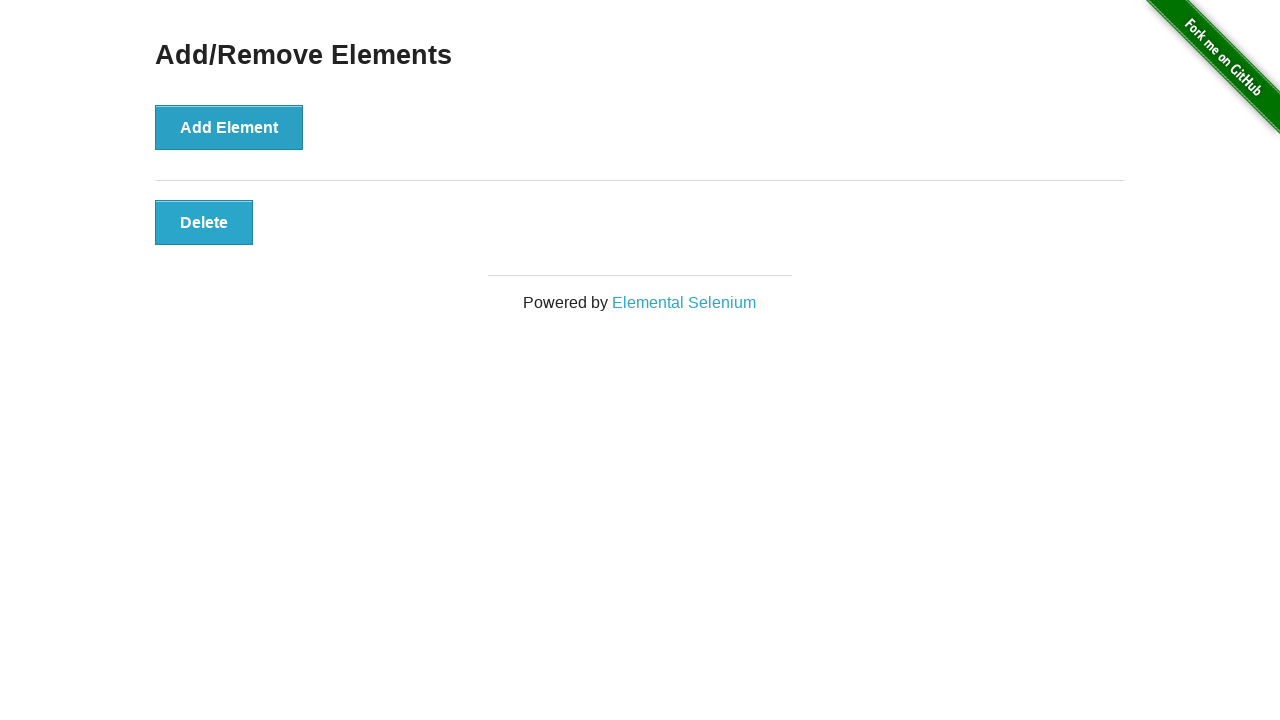

Clicked Add Element button (2nd time) at (229, 127) on button:has-text('Add Element')
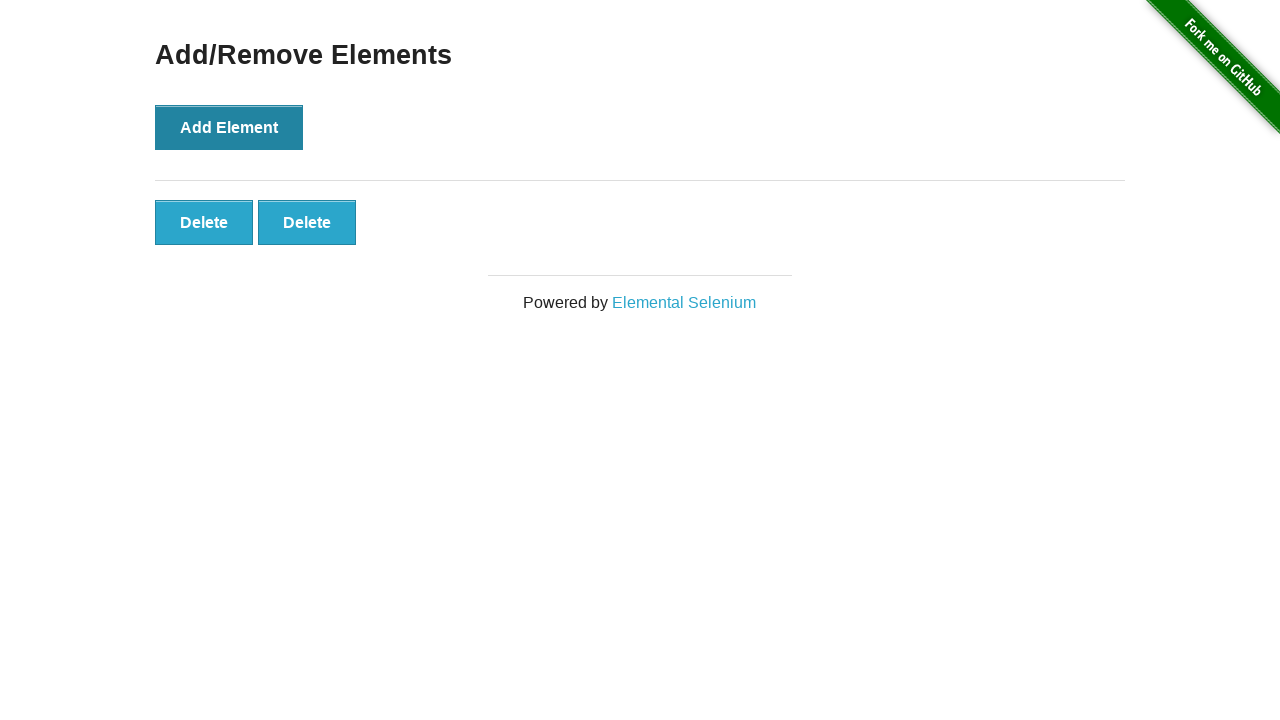

Clicked Add Element button (3rd time) at (229, 127) on button:has-text('Add Element')
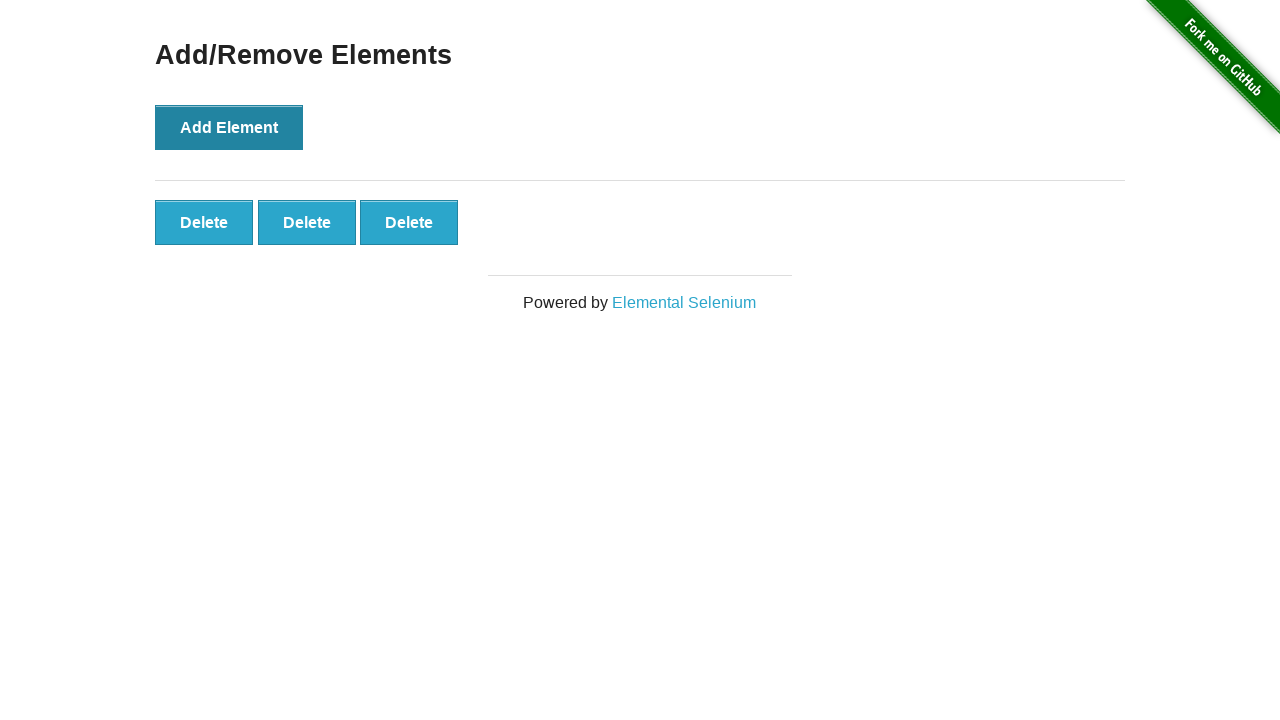

Waited for delete buttons to appear
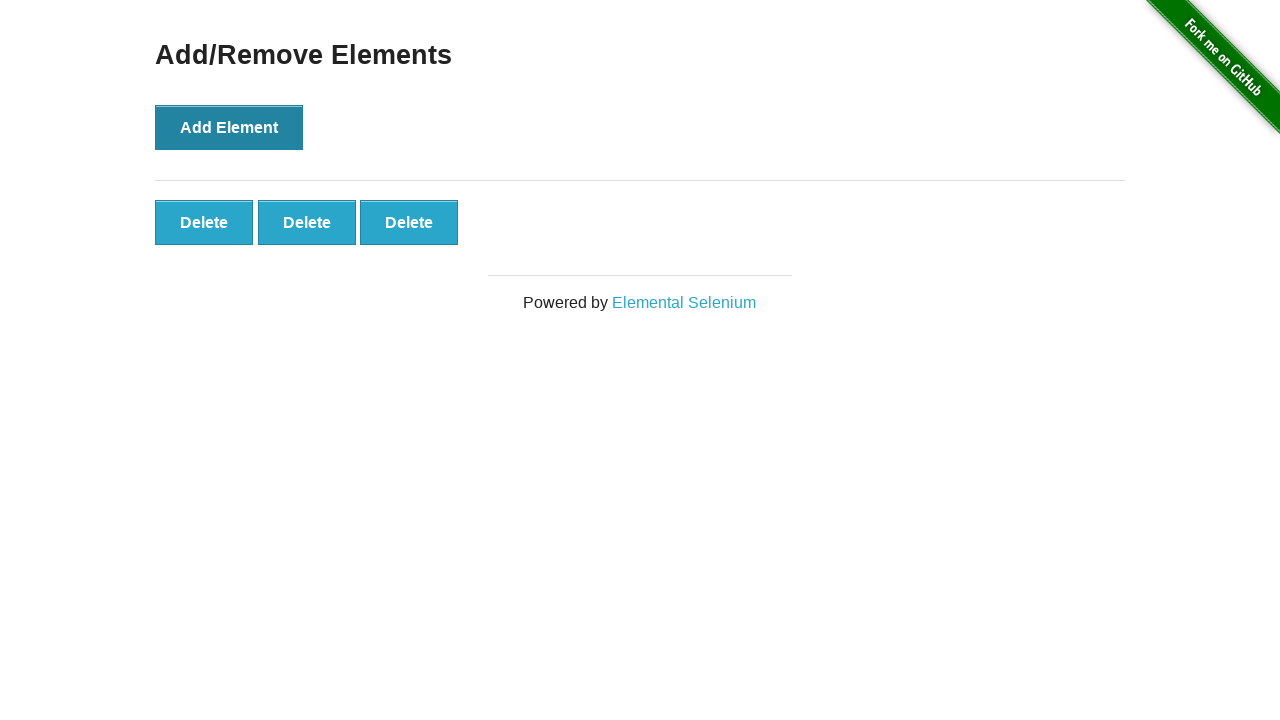

Located all delete buttons on page
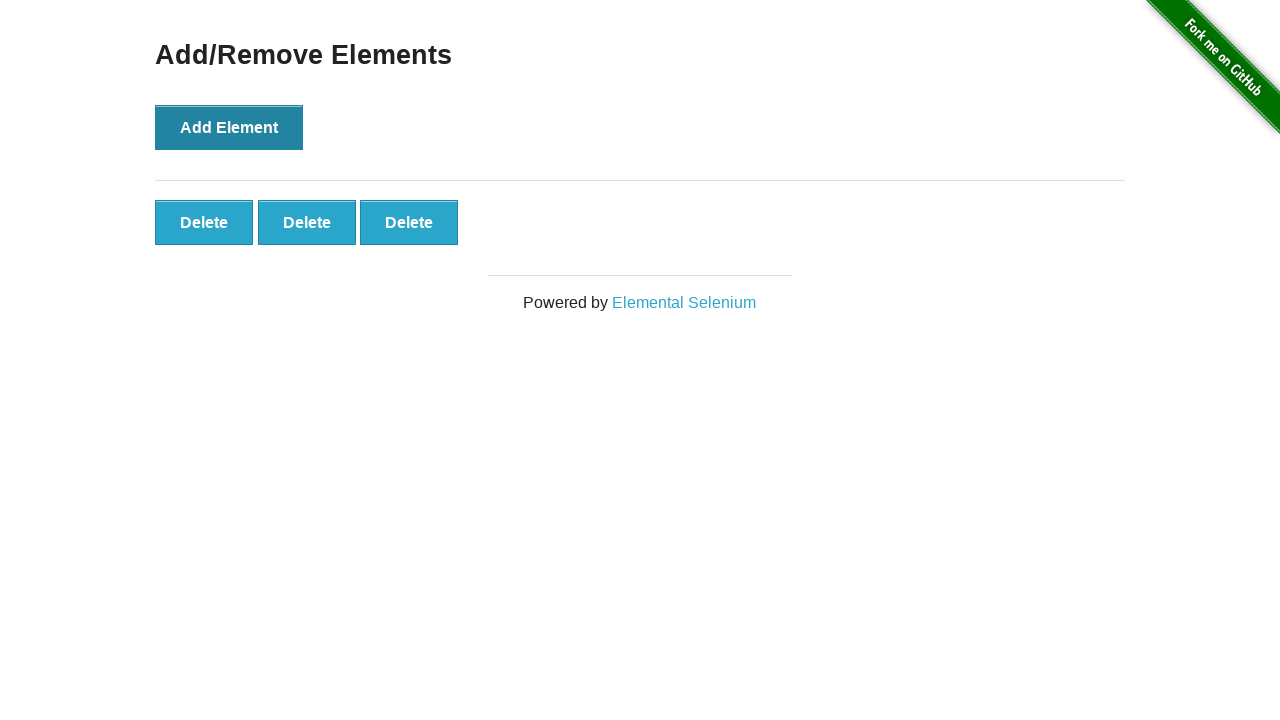

Verified that exactly 3 delete buttons were created
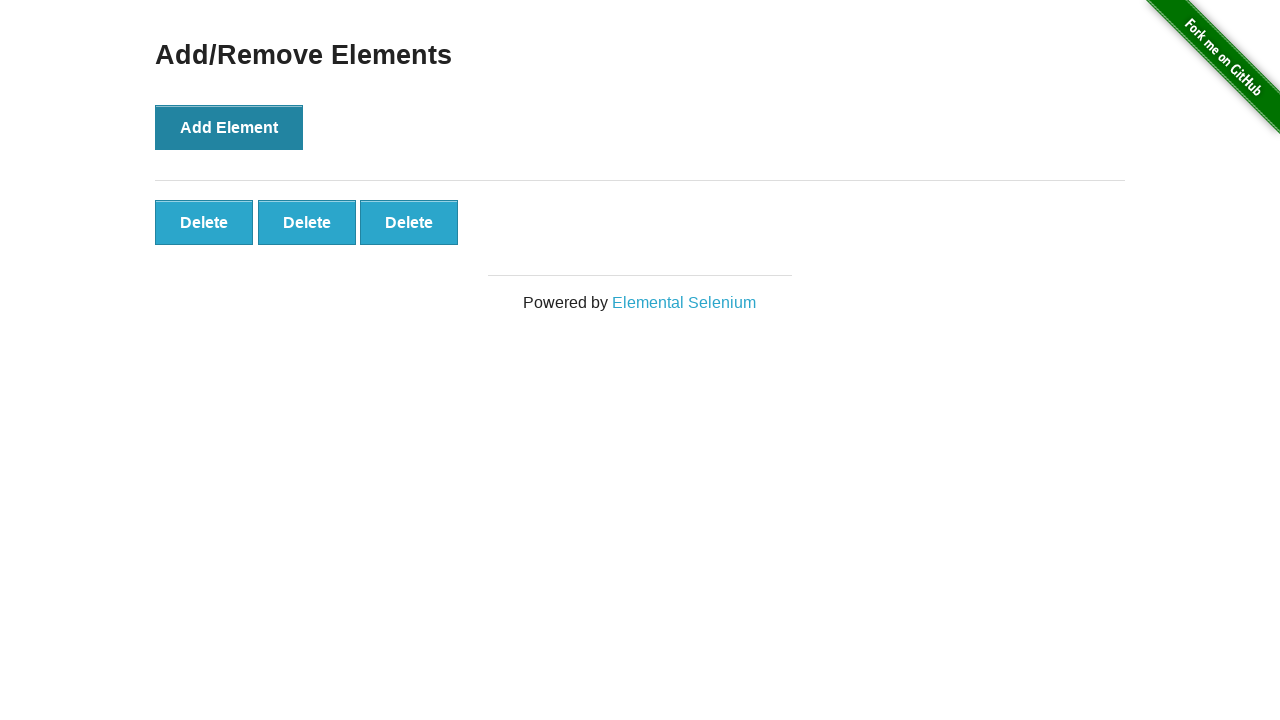

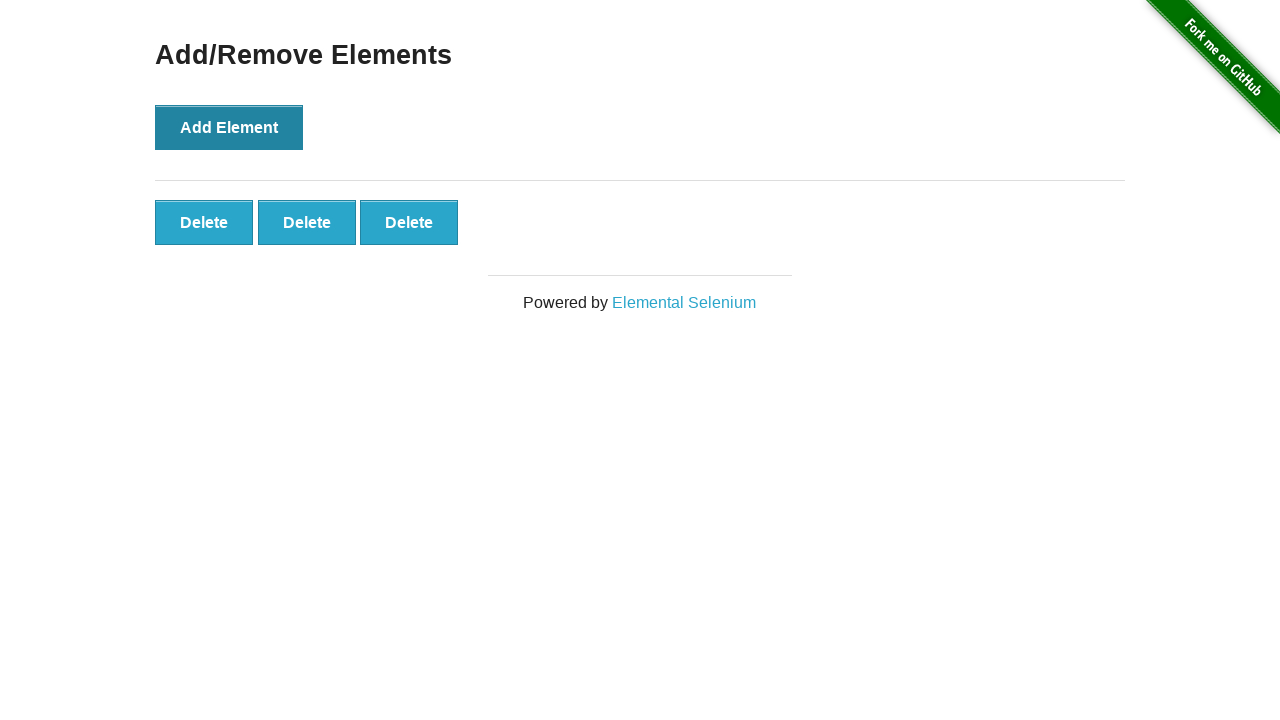